Tests keyboard input events by sending individual keys and key combinations (Ctrl+A, Ctrl+C) to demonstrate keyboard interaction capabilities

Starting URL: https://v1.training-support.net/selenium/input-events

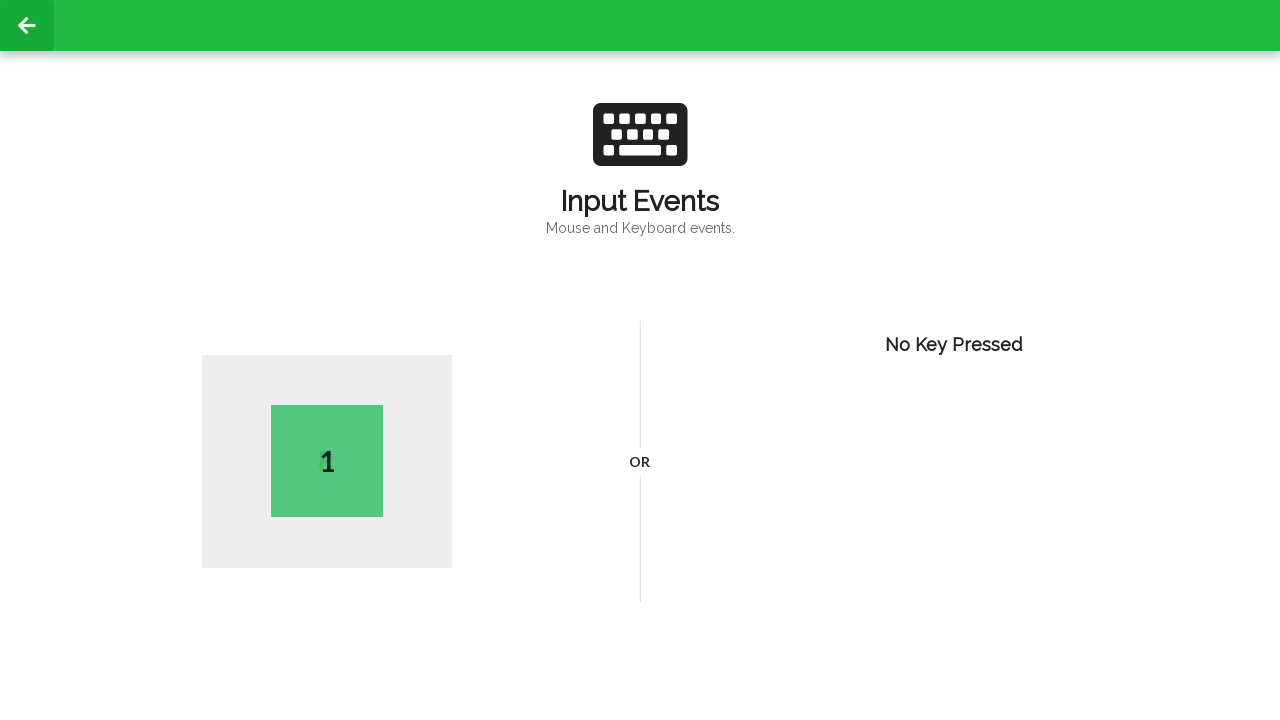

Pressed single key 'R'
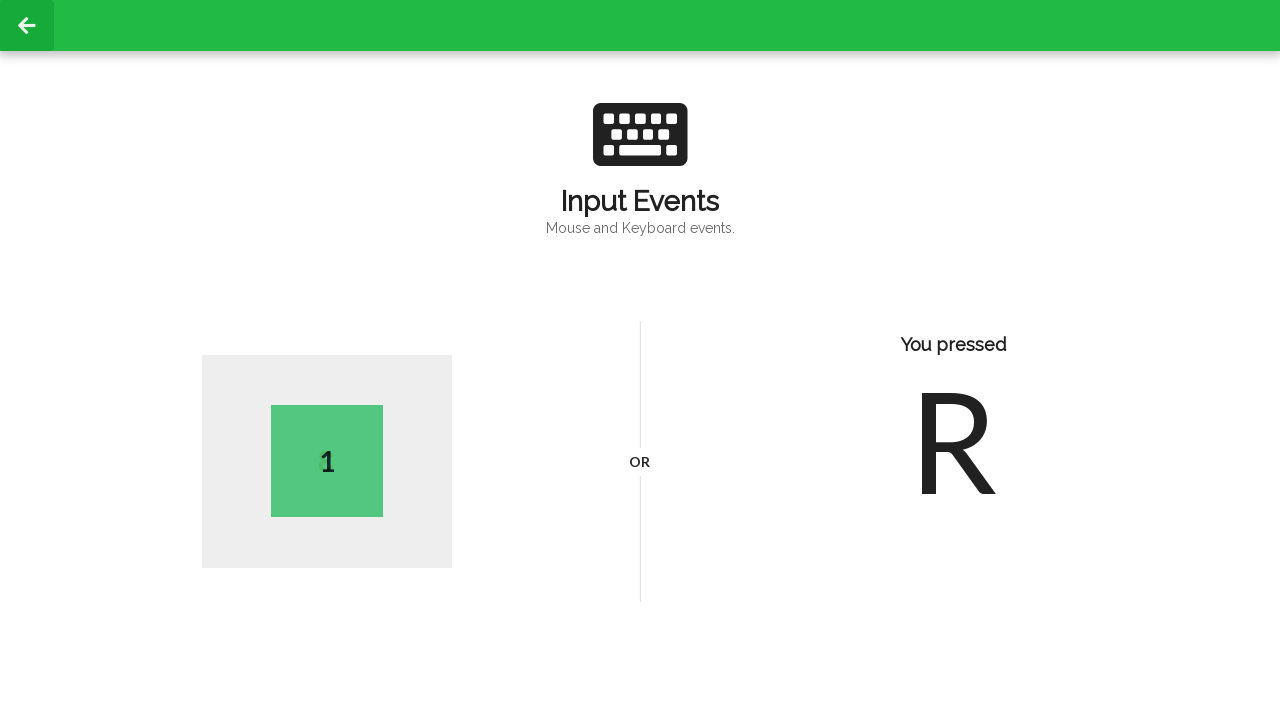

Held down Control key
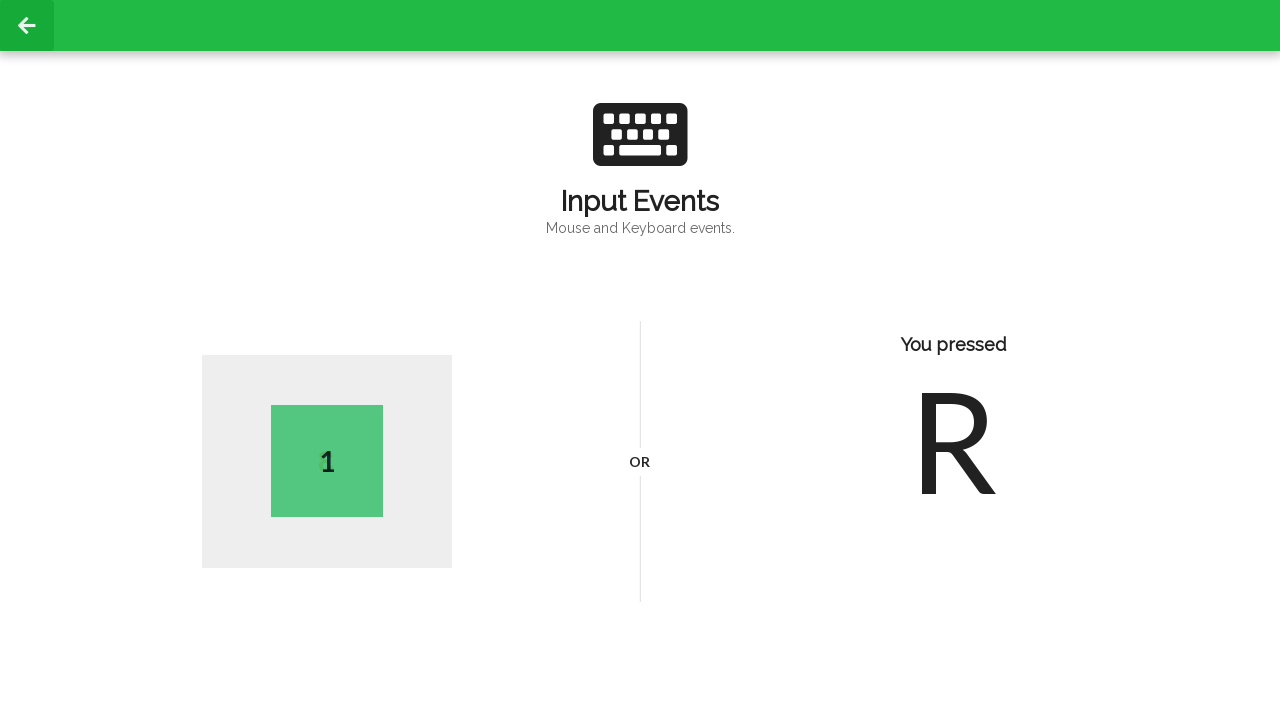

Pressed 'a' key while Control held (Ctrl+A select all)
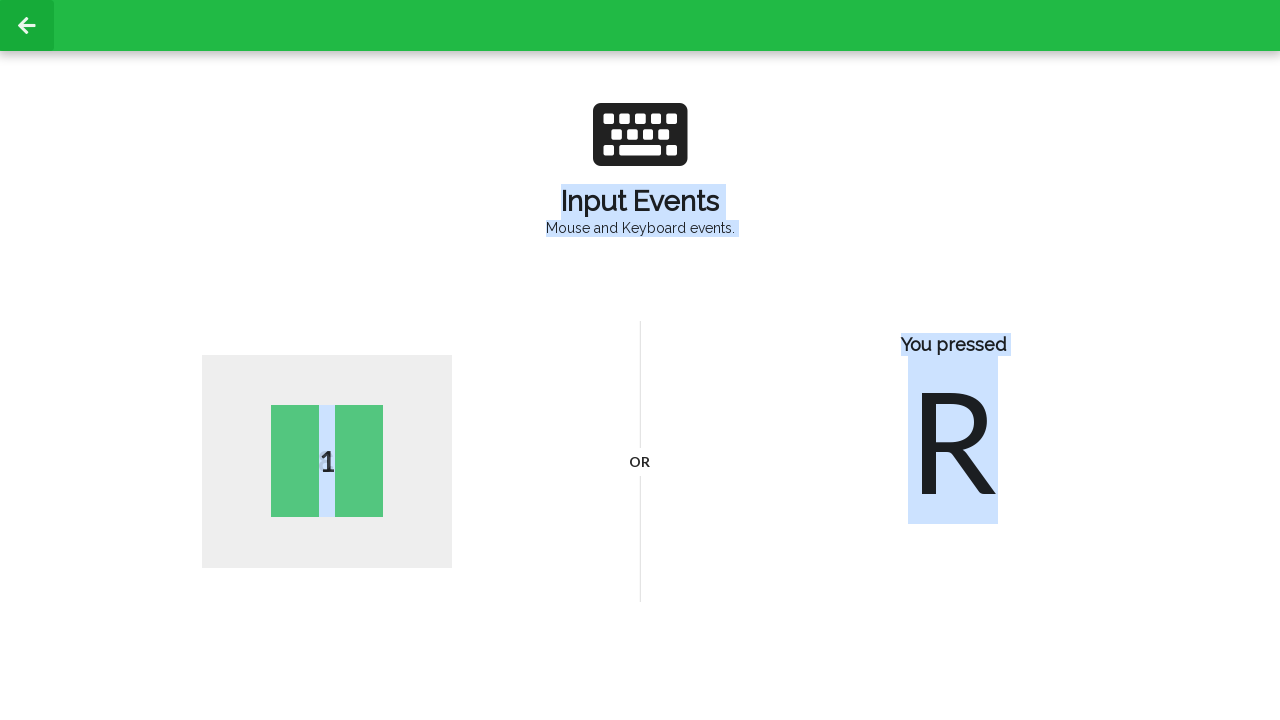

Released Control key
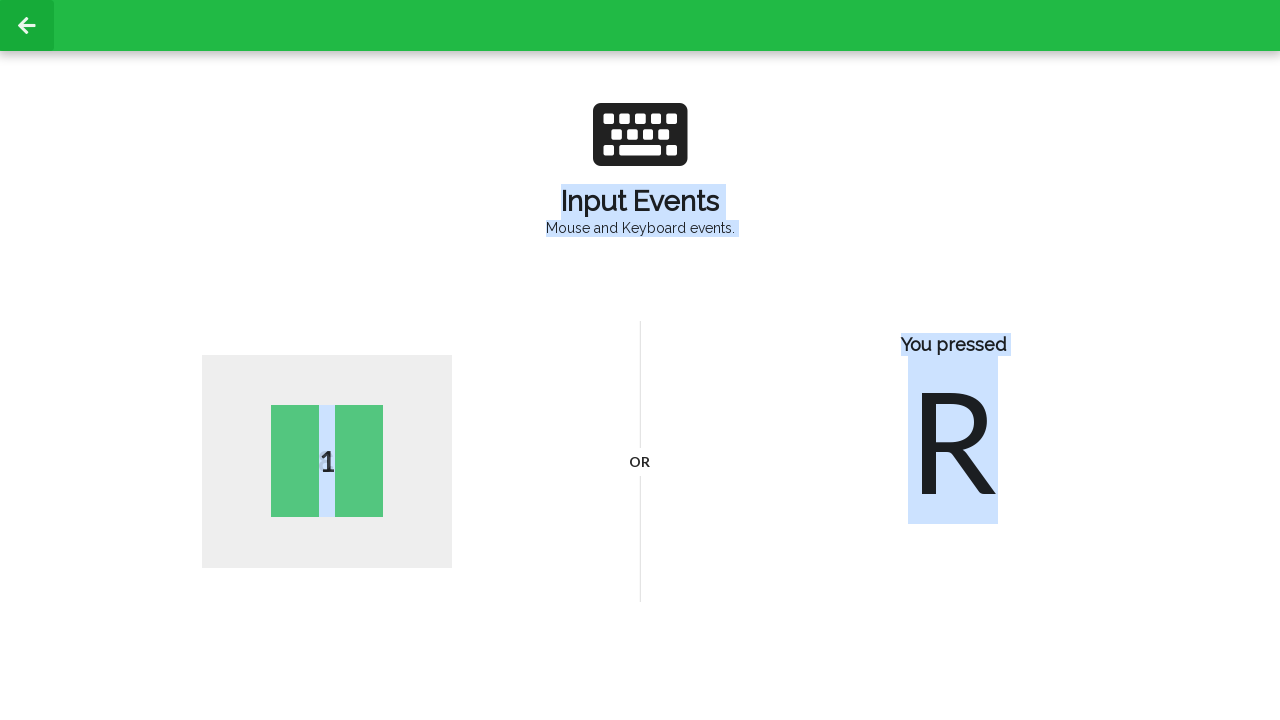

Held down Control key
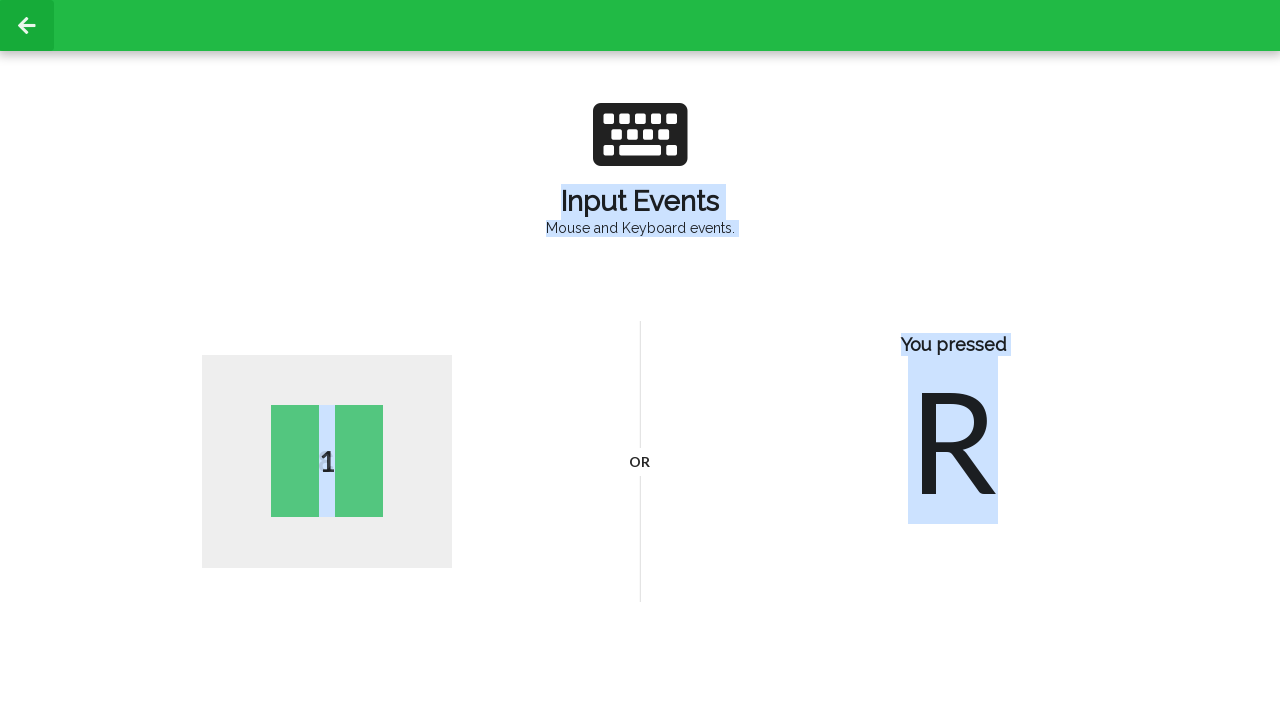

Pressed 'c' key while Control held (Ctrl+C copy)
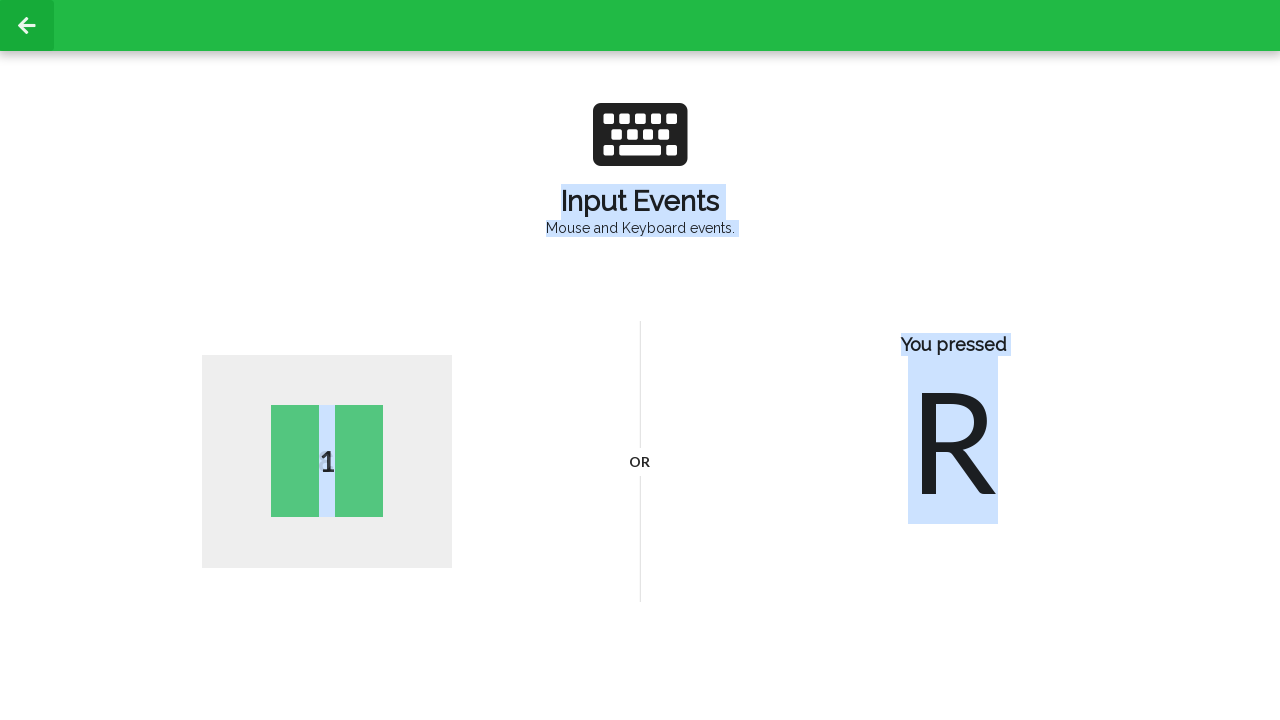

Released Control key
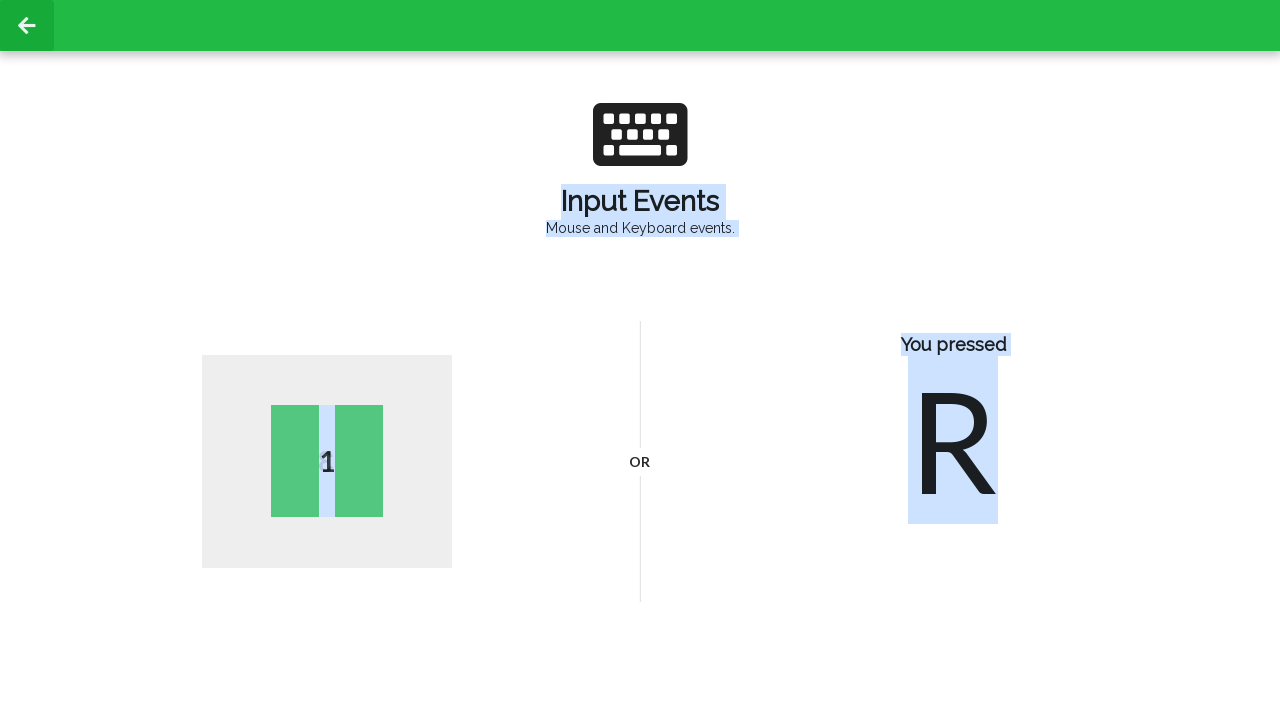

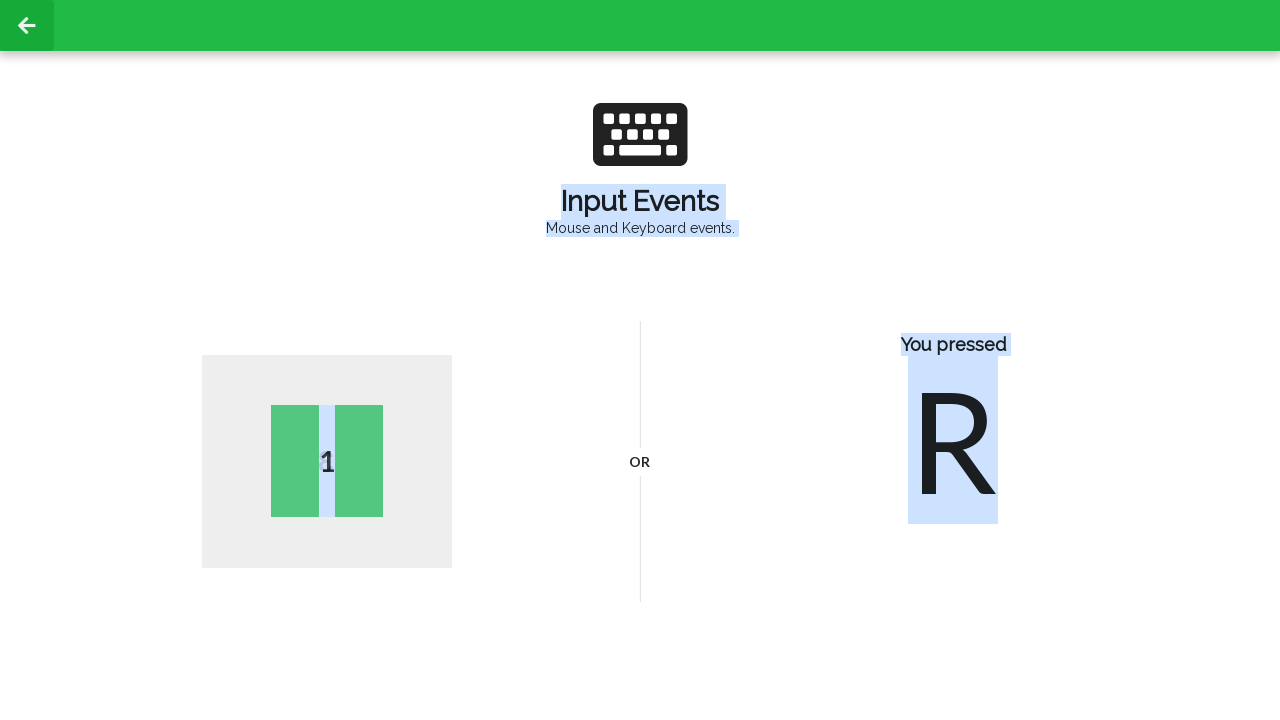